Tests button interaction functionality by performing a double-click on a button and a right-click (context click) on another button

Starting URL: https://demoqa.com/buttons

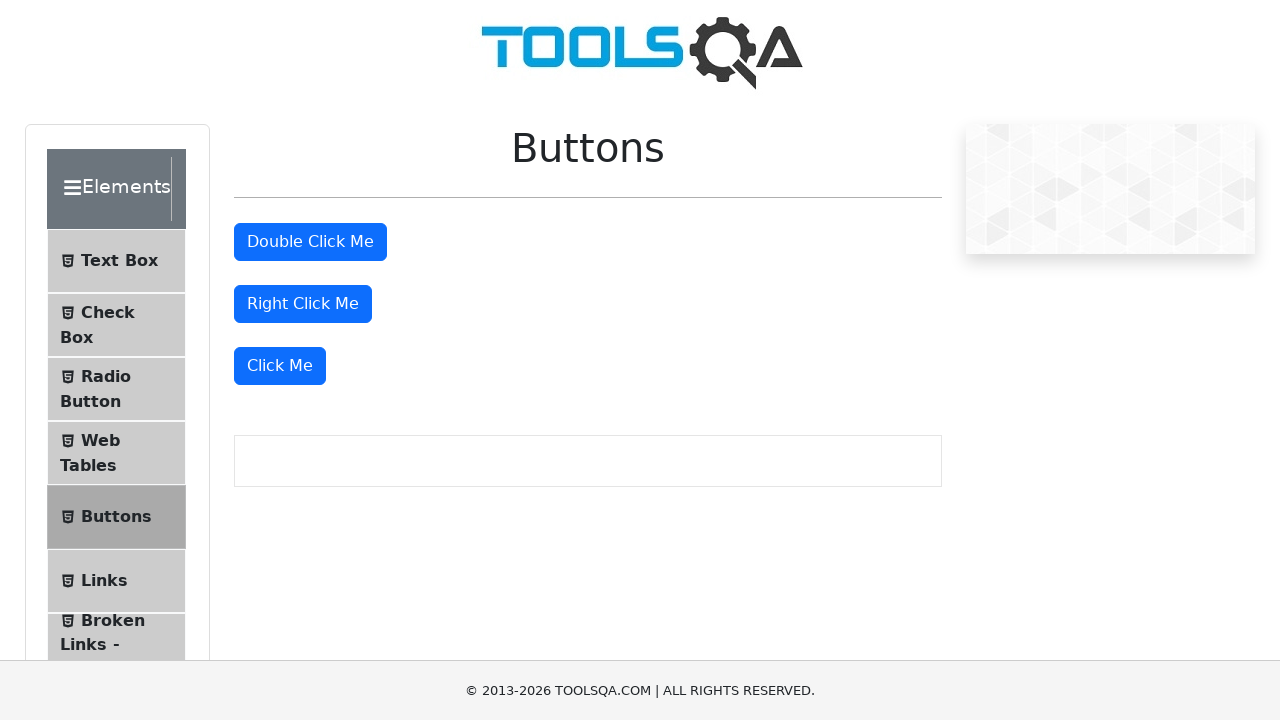

Double-clicked on the double click button at (310, 242) on xpath=//button[@id='doubleClickBtn']
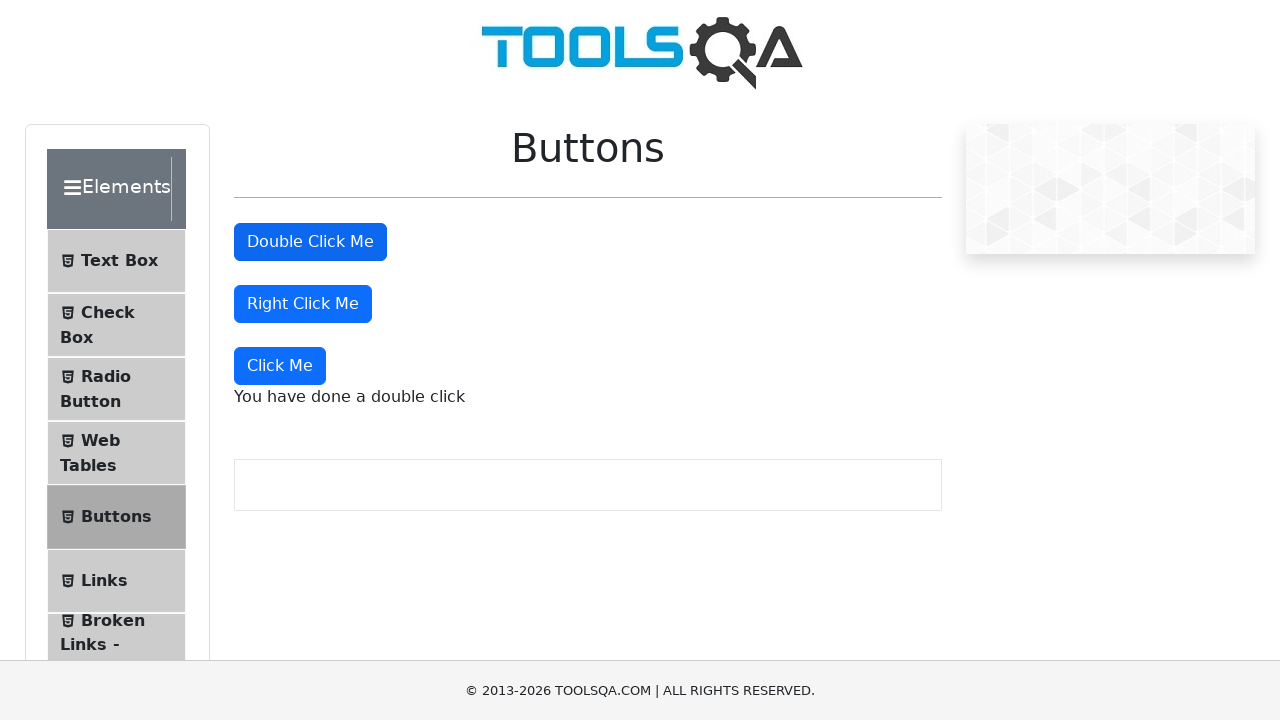

Right-clicked on the right click button at (303, 304) on //button[@id='rightClickBtn']
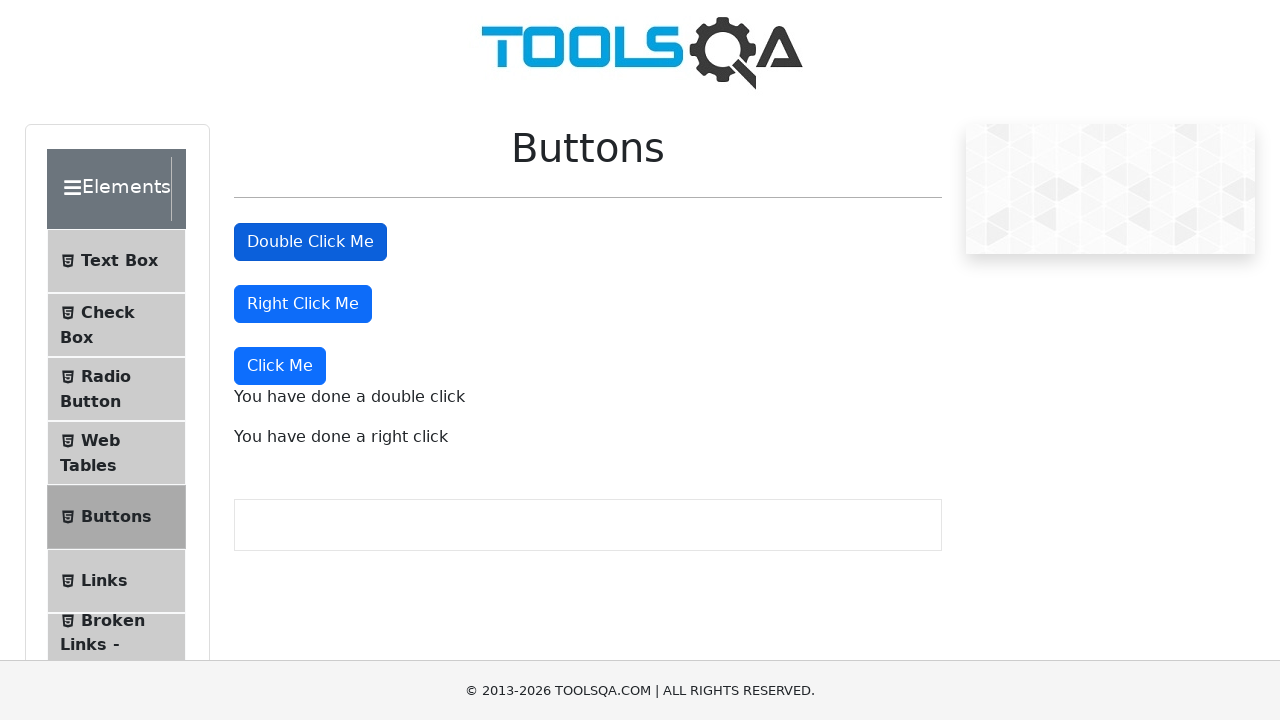

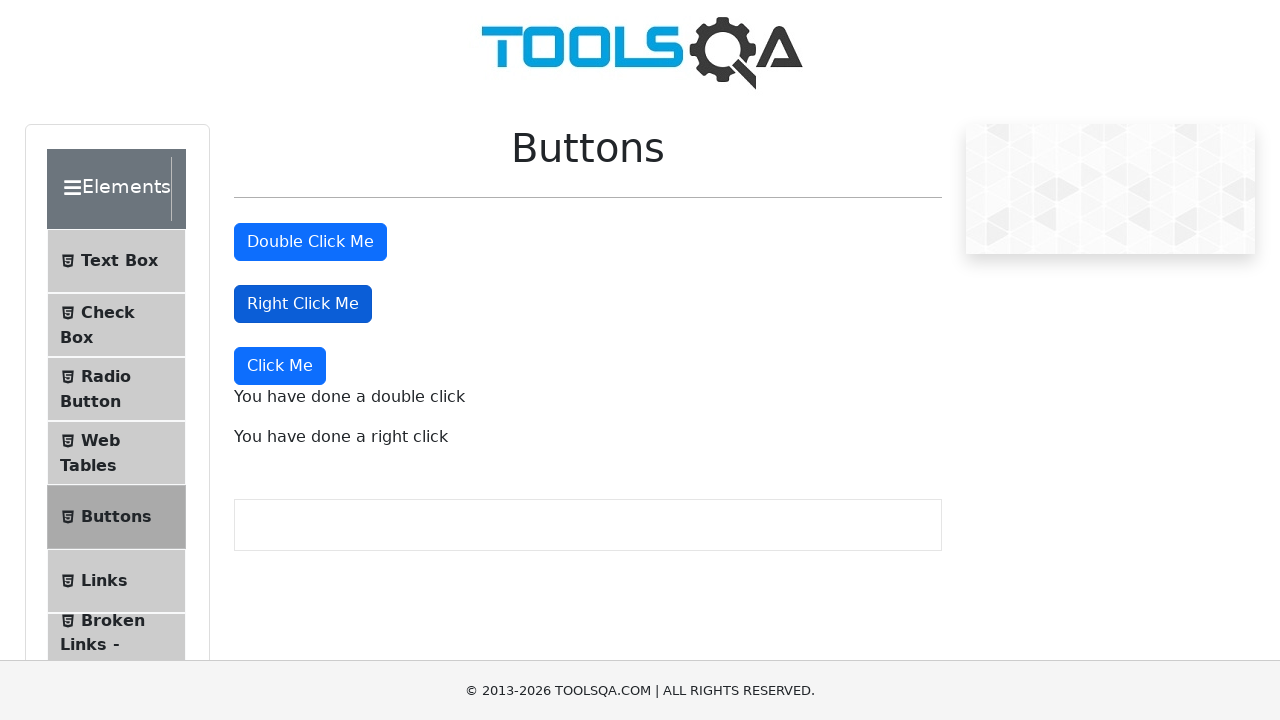